Navigates to NDTV news website and waits for images to load on the page

Starting URL: https://www.ndtv.com/

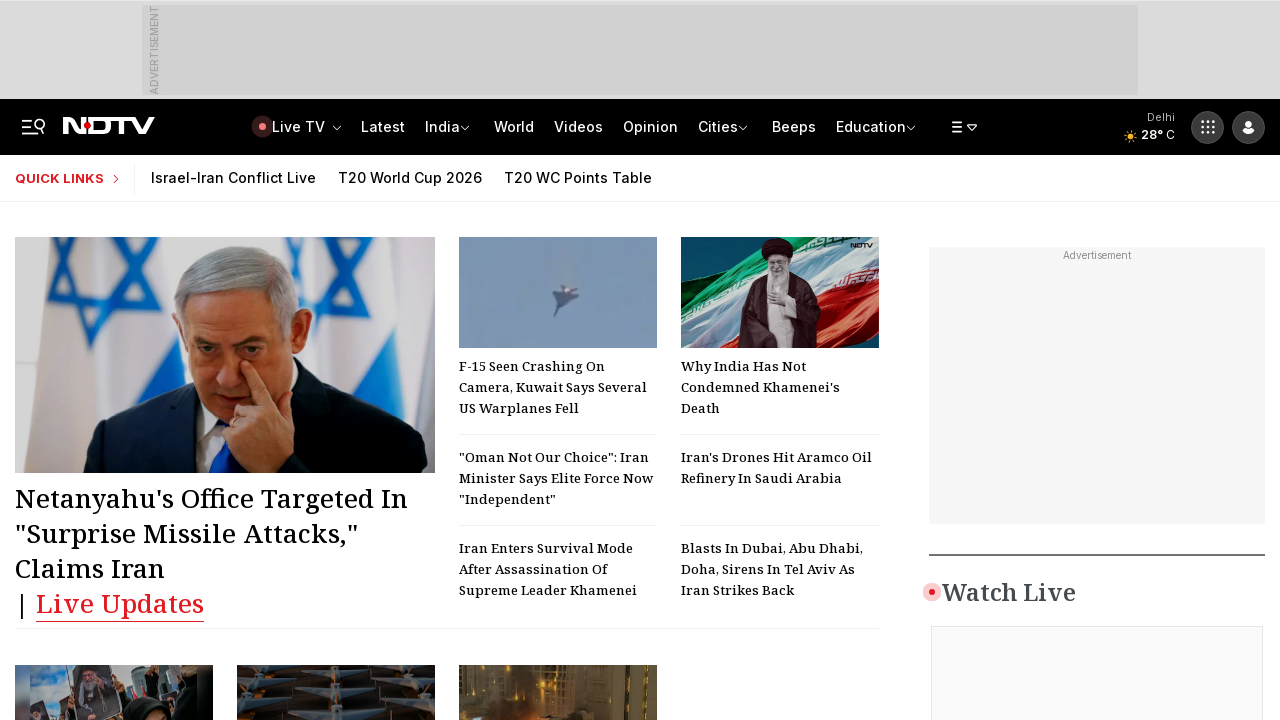

Navigated to NDTV news website
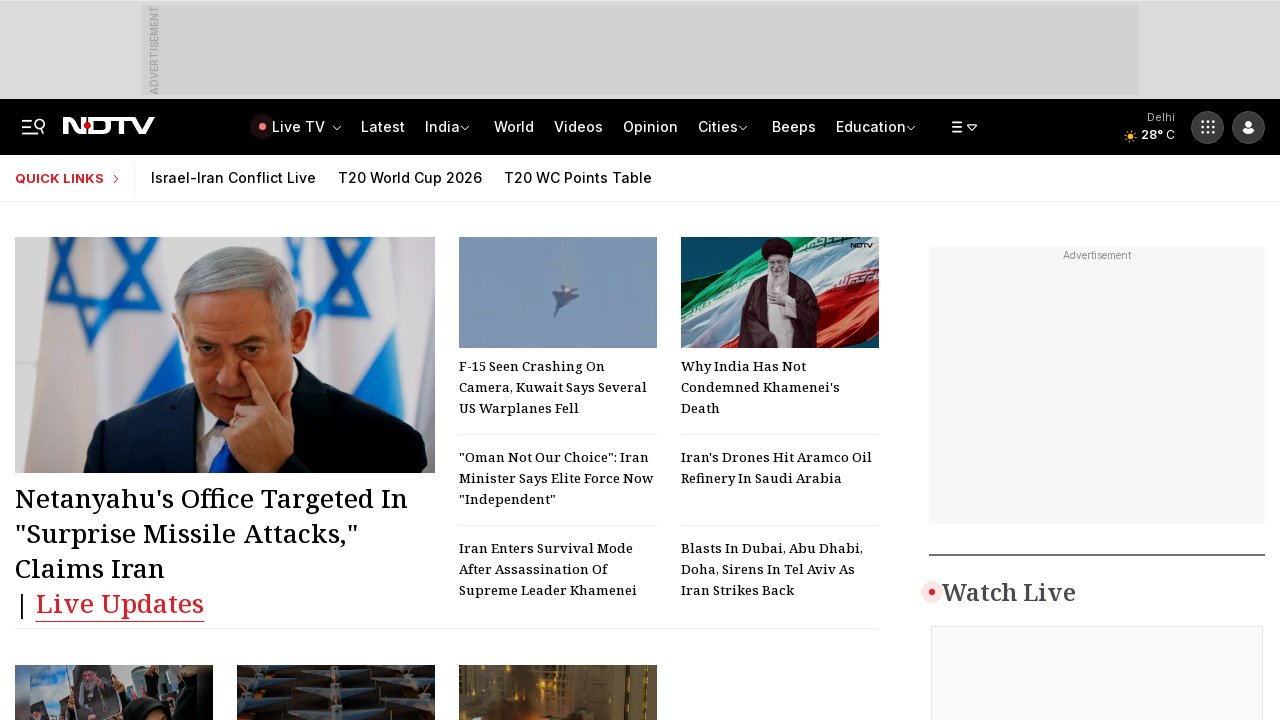

Waited for images to load on the page
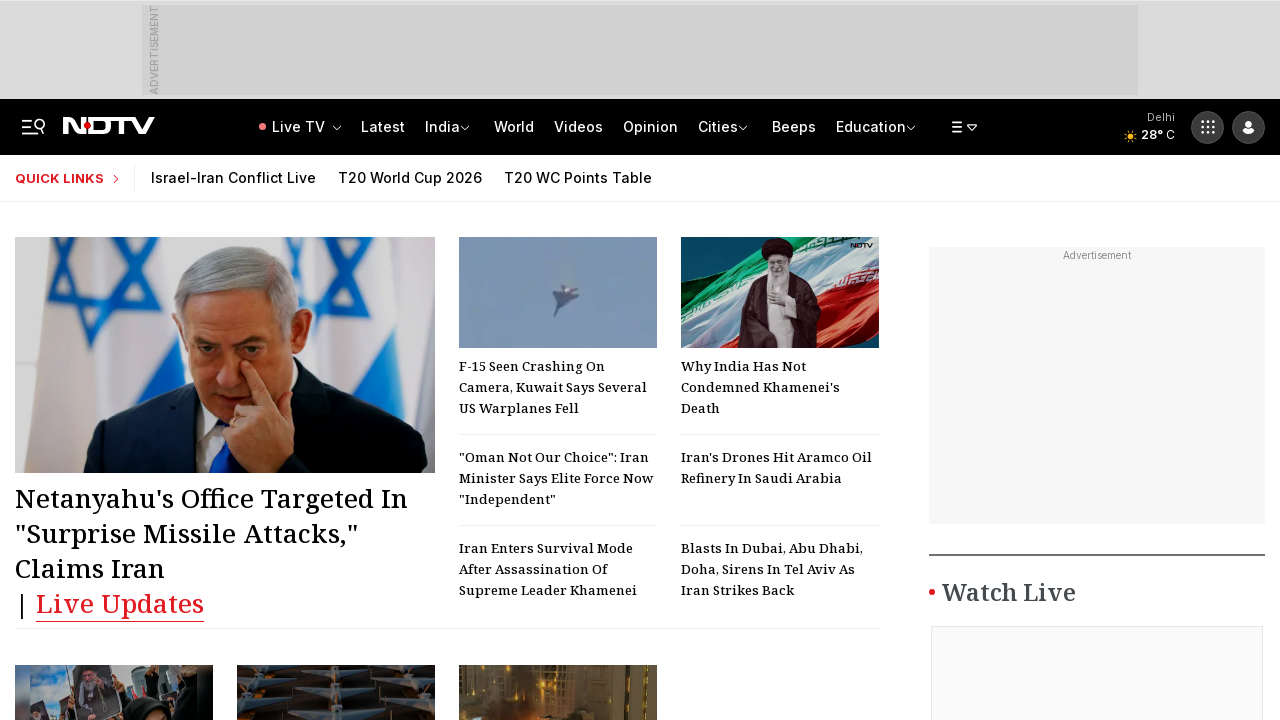

Retrieved all image elements from the page
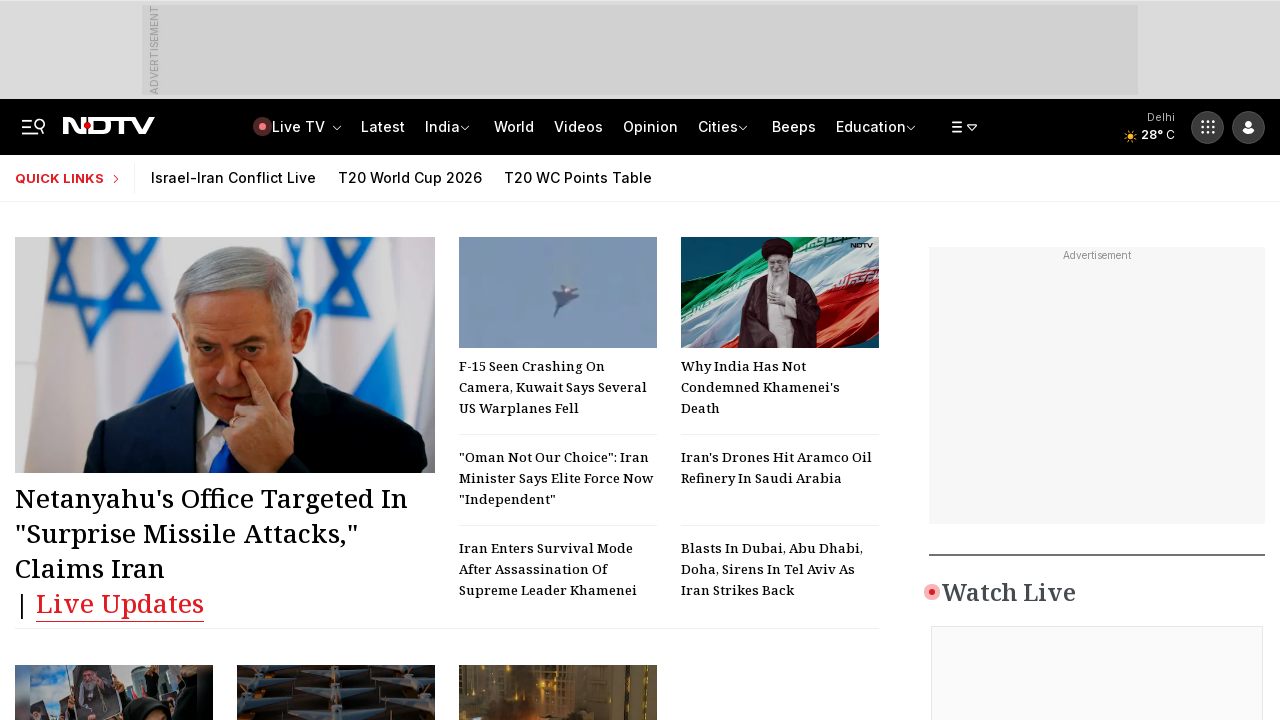

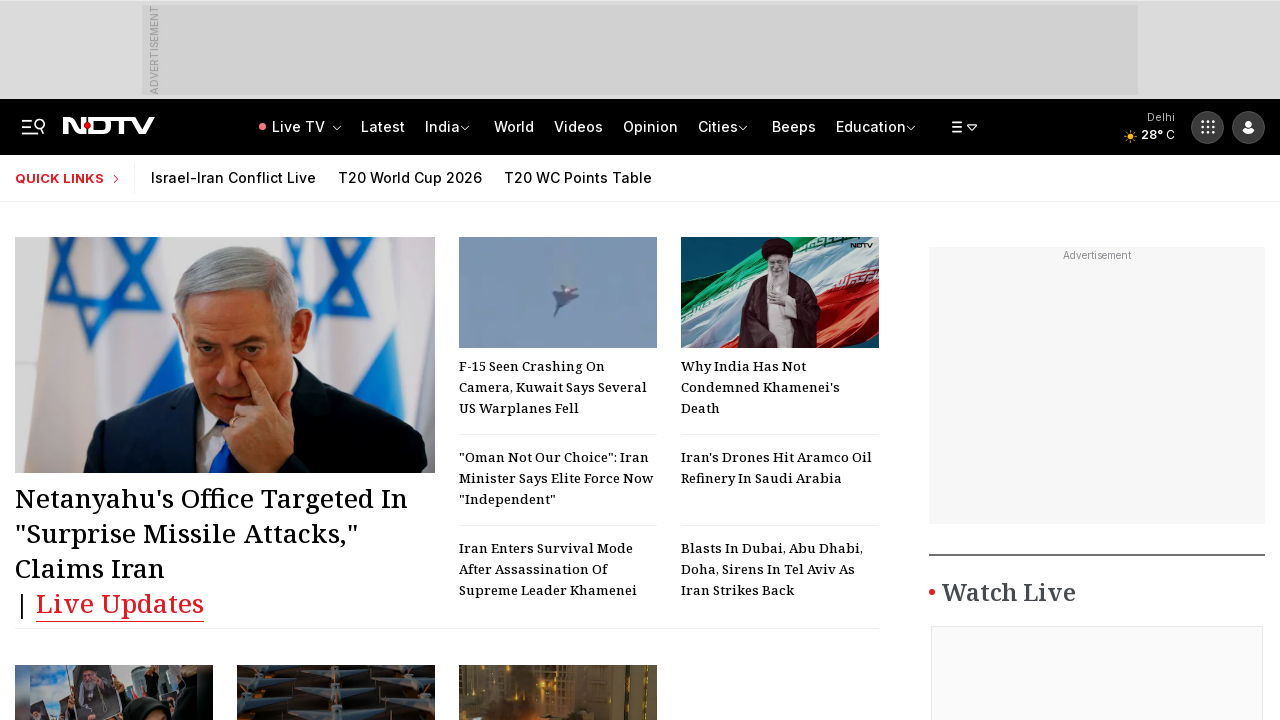